Tests search functionality on anhtester.com by clicking the search input field, typing "selenium" character by character, and pressing Enter to submit the search.

Starting URL: https://anhtester.com/

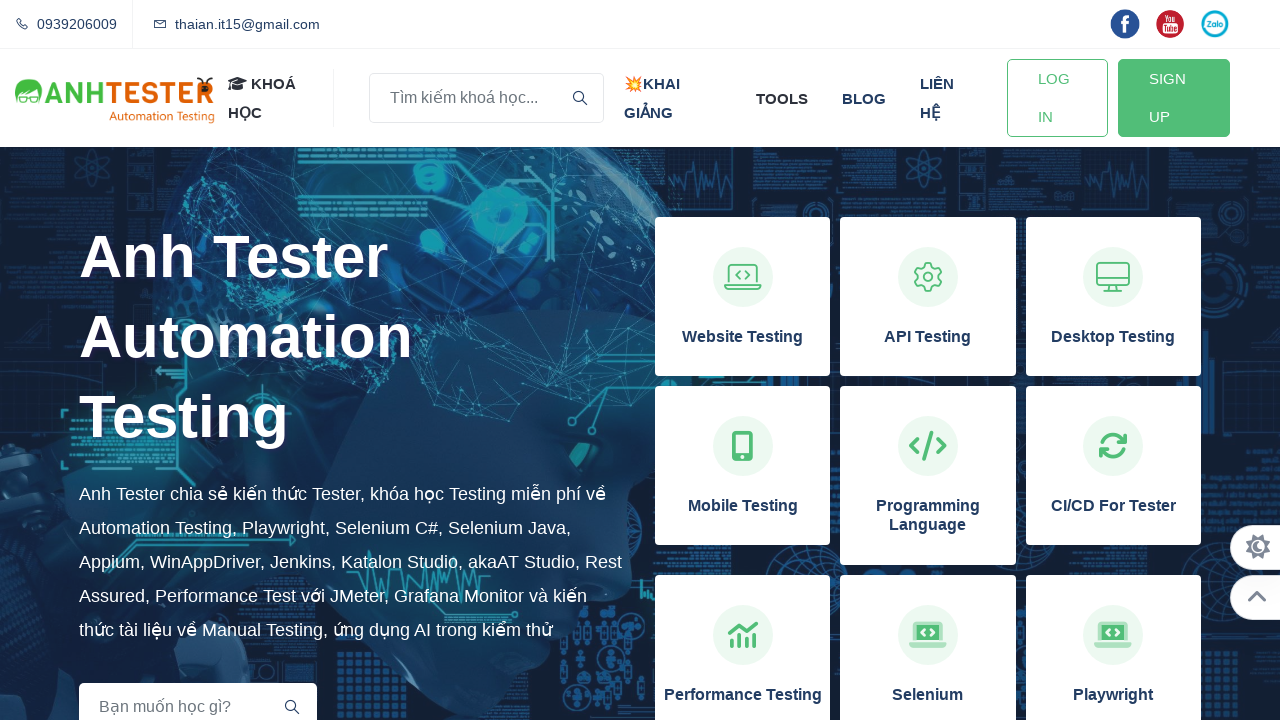

Clicked on the search input field at (486, 98) on input[name='key']
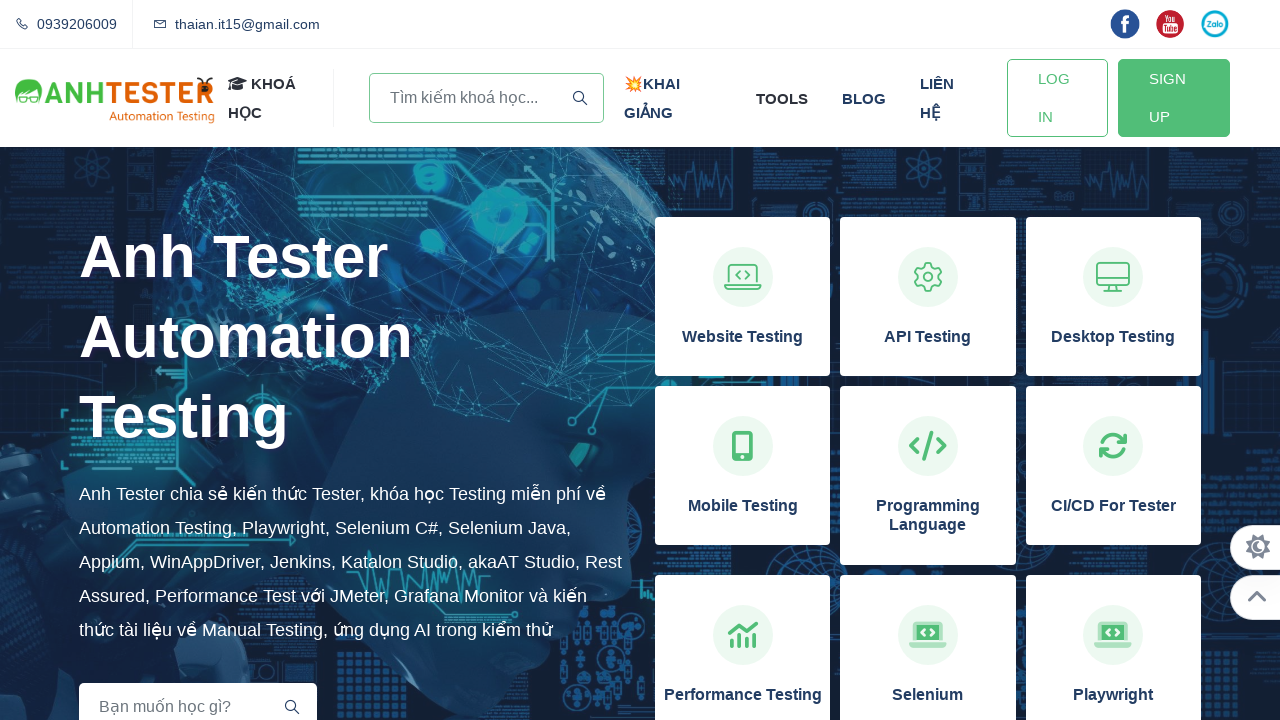

Typed 'selenium' into the search field on input[name='key']
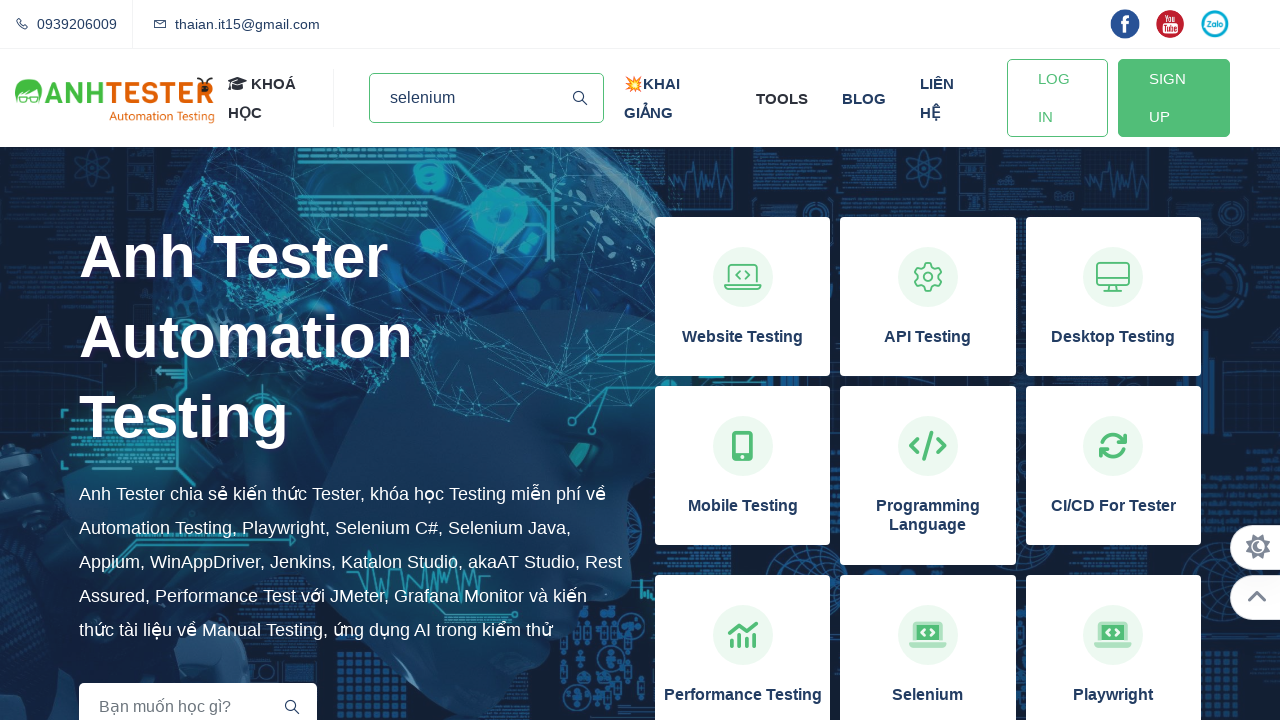

Pressed Enter to submit the search on input[name='key']
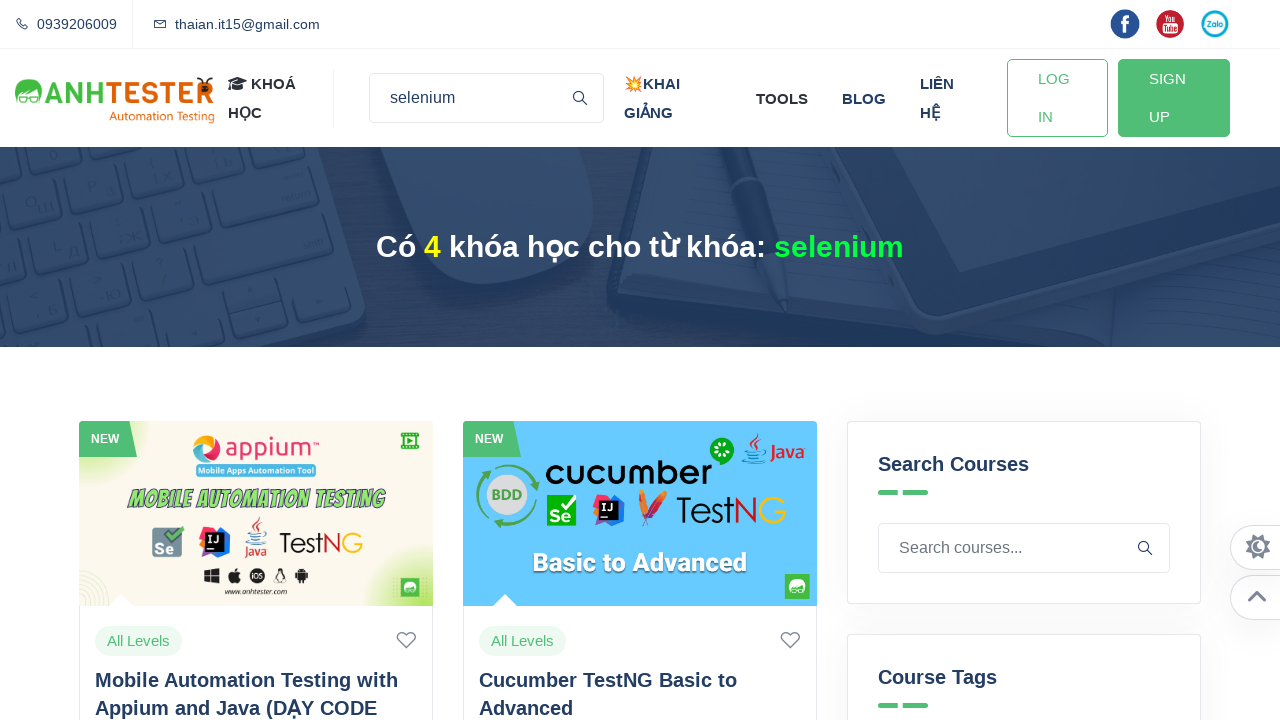

Search results page loaded successfully
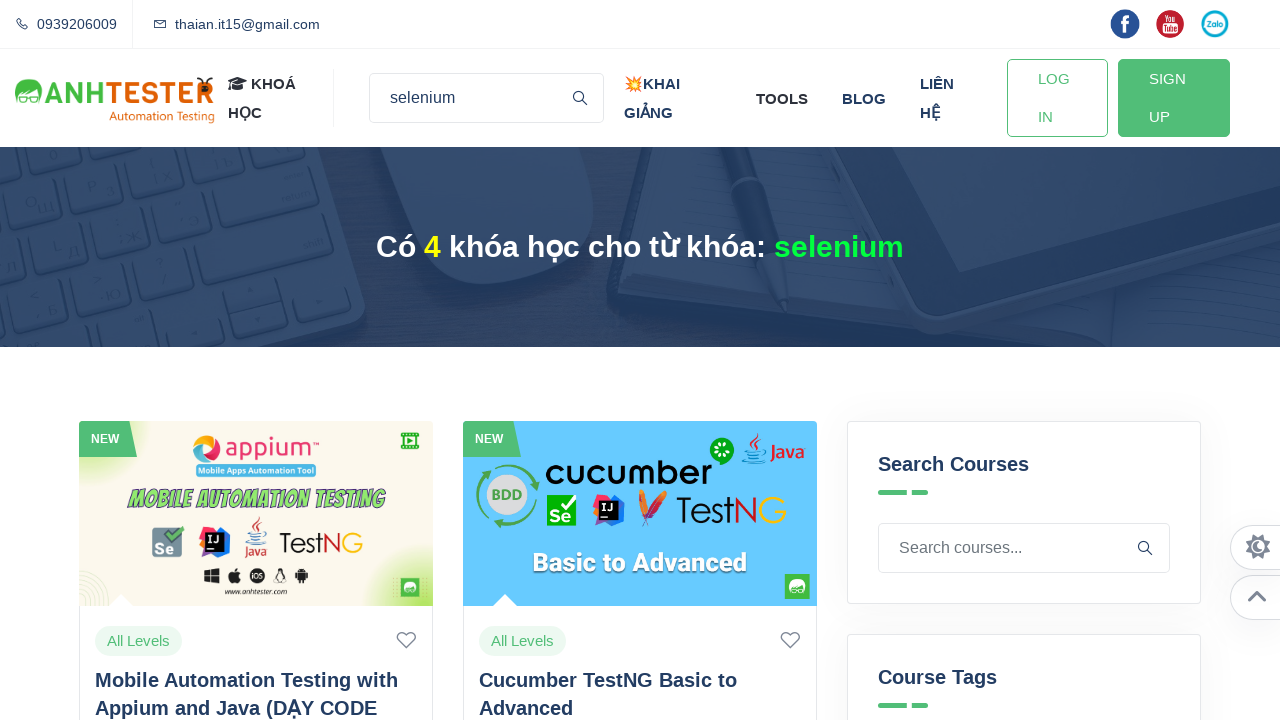

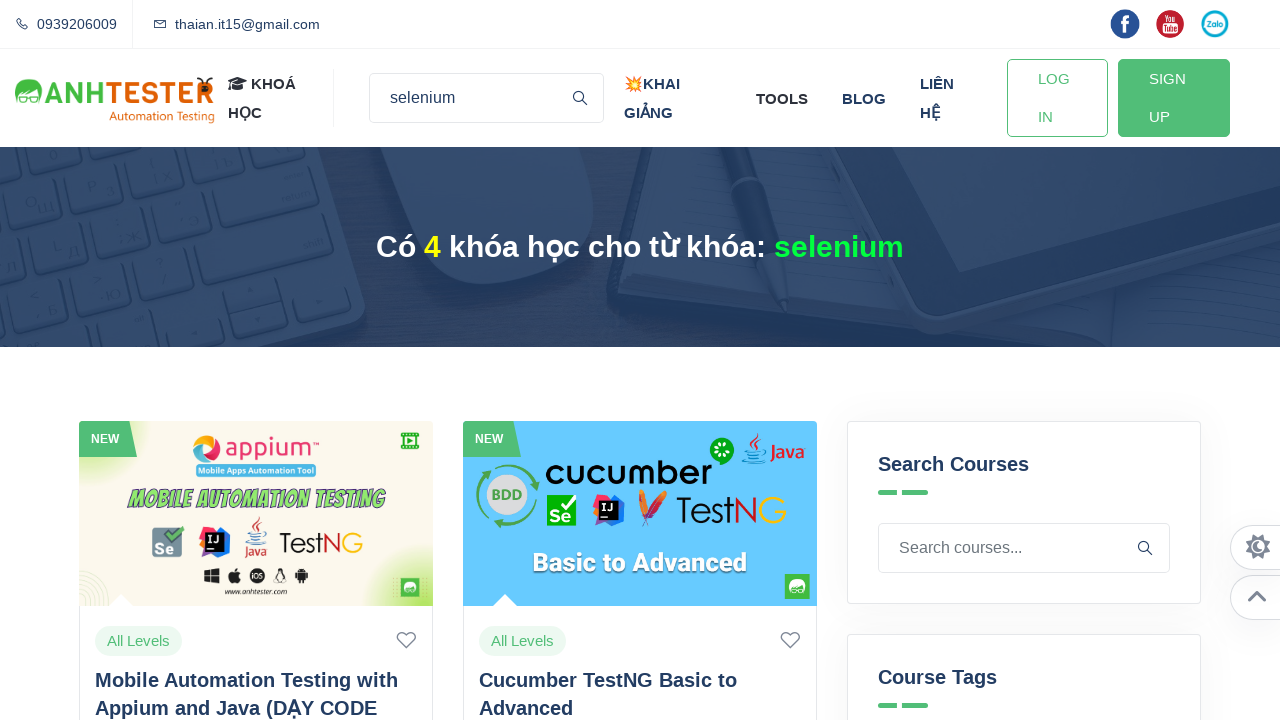